Tests that the question 'Do you like the site?' is displayed

Starting URL: https://demoqa.com/elements

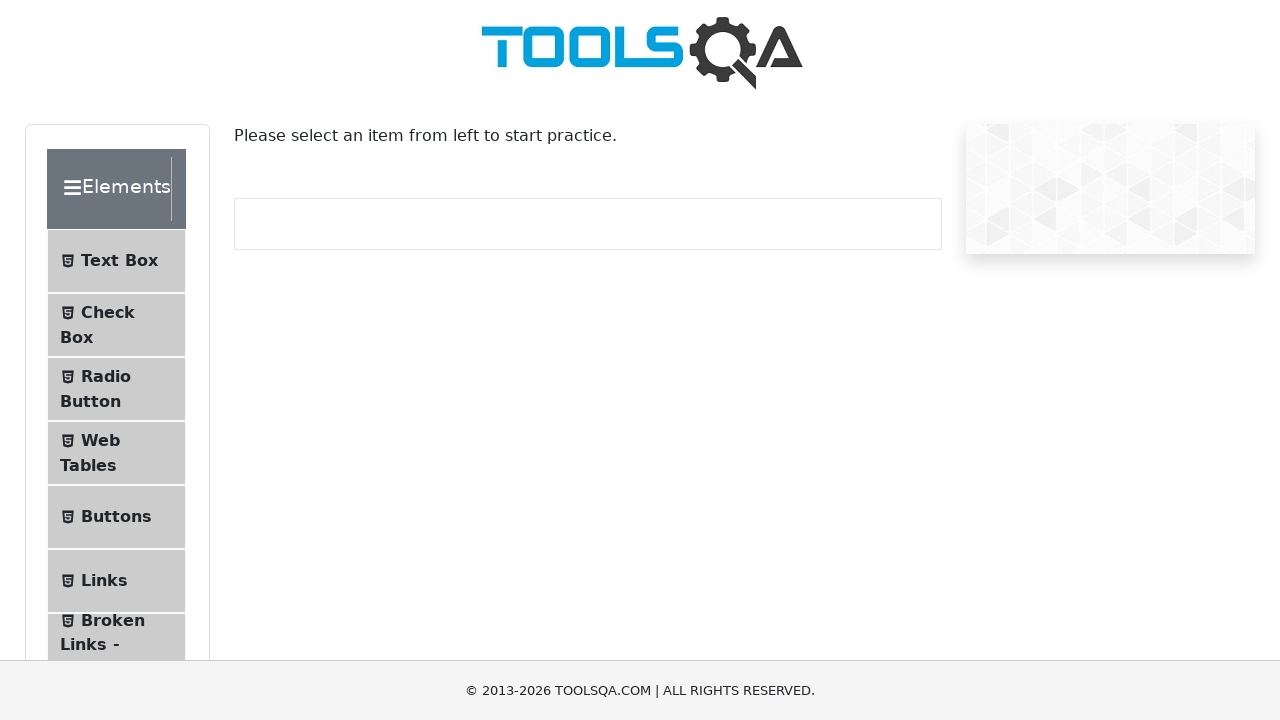

Clicked on Radio Button section menu item at (116, 389) on #item-2
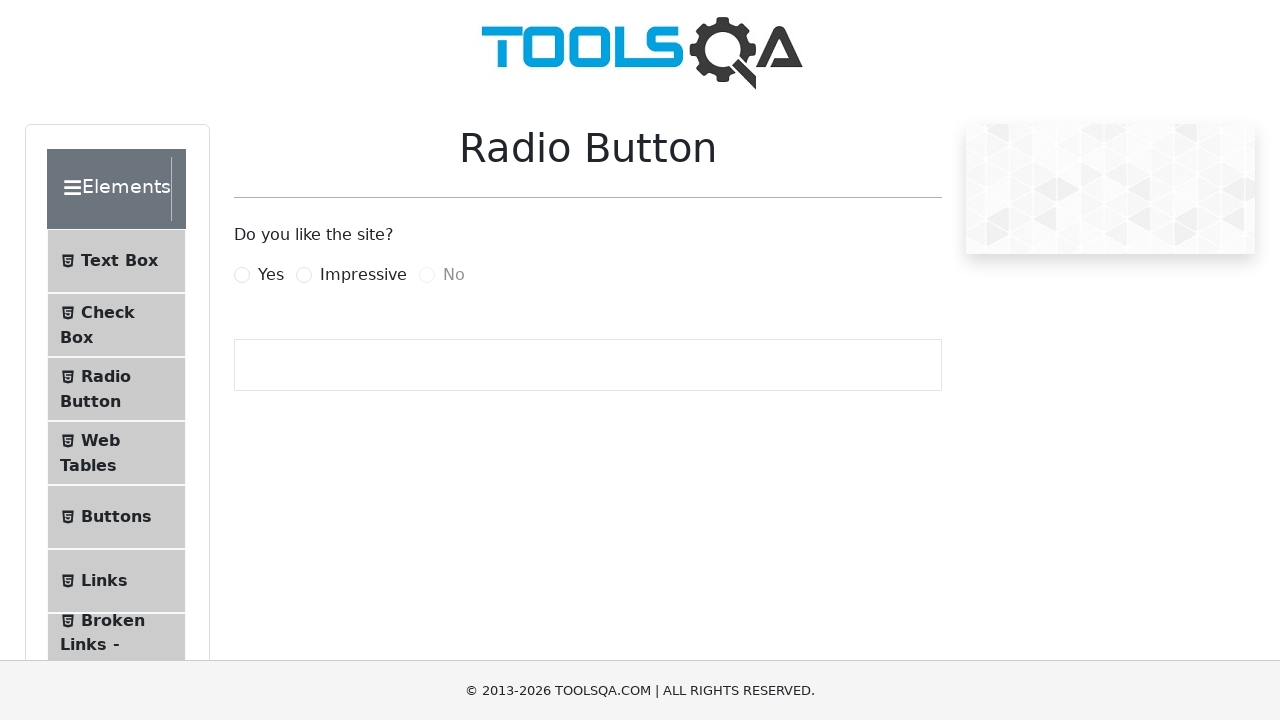

Waited for question element to be visible
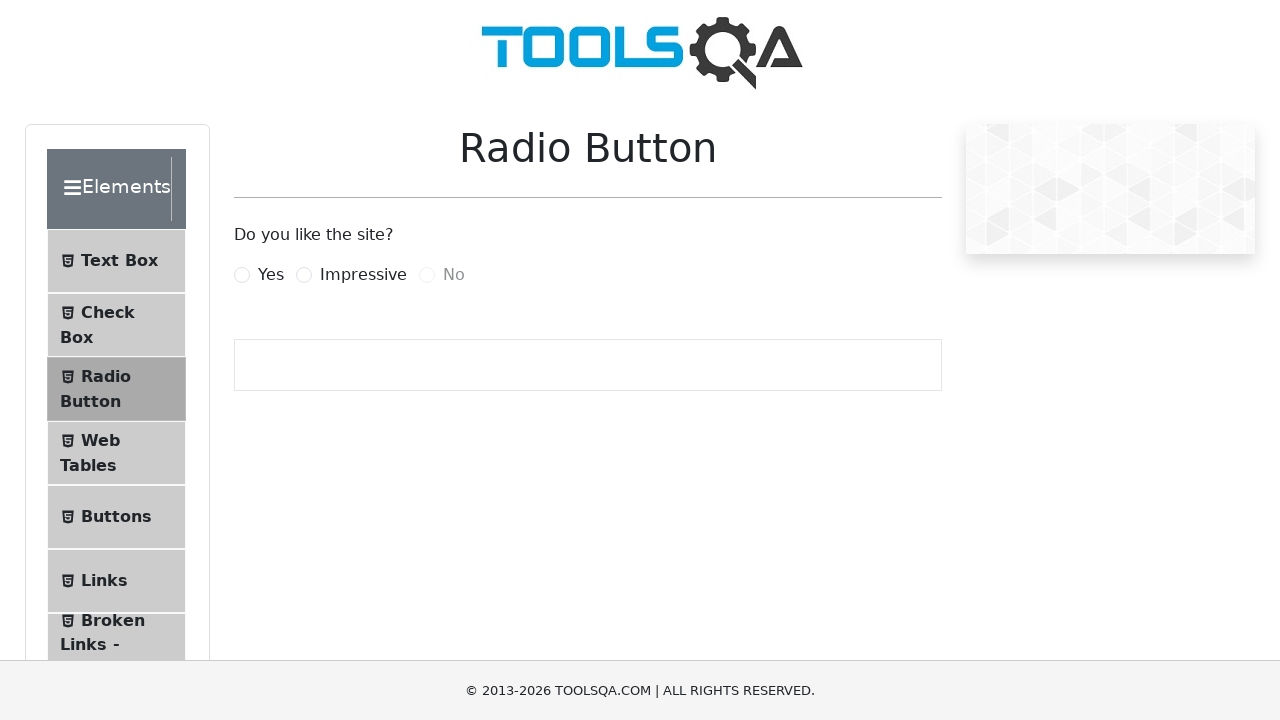

Verified that question 'Do you like the site?' is displayed
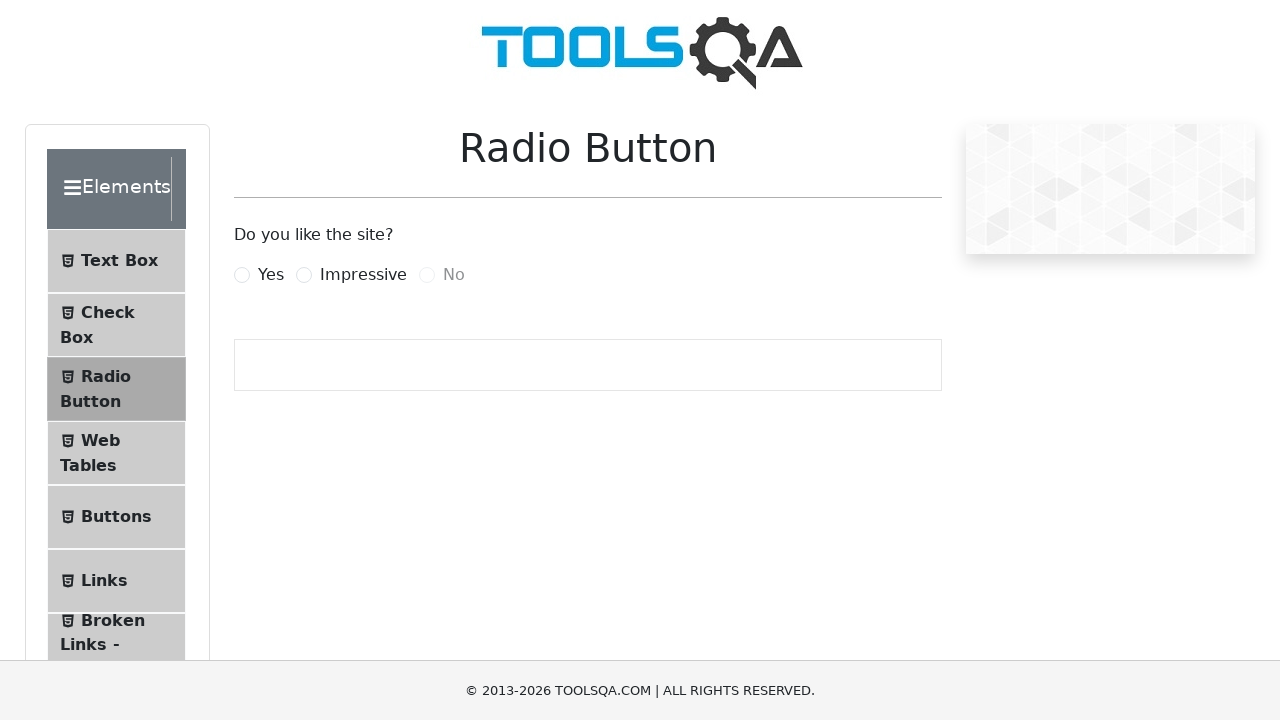

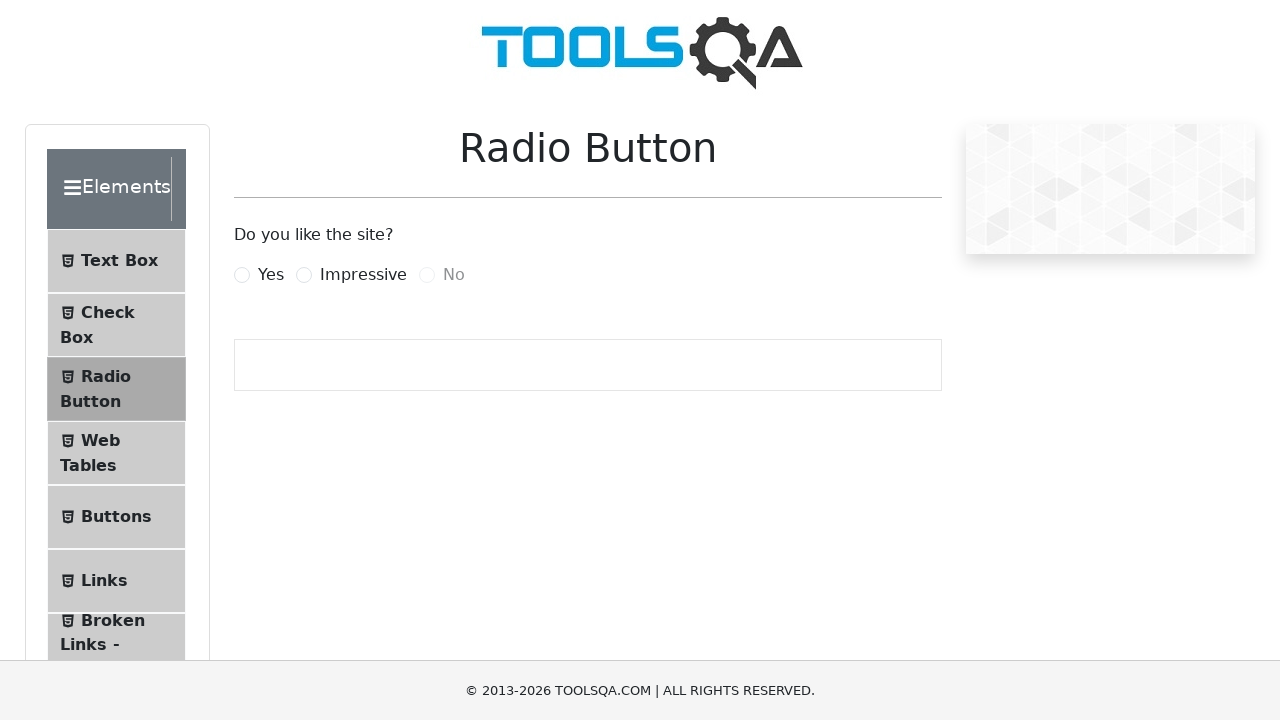